Tests basic form interaction by filling an input field and verifying the displayed result matches the input value

Starting URL: https://www.lambdatest.com/selenium-playground/simple-form-demo

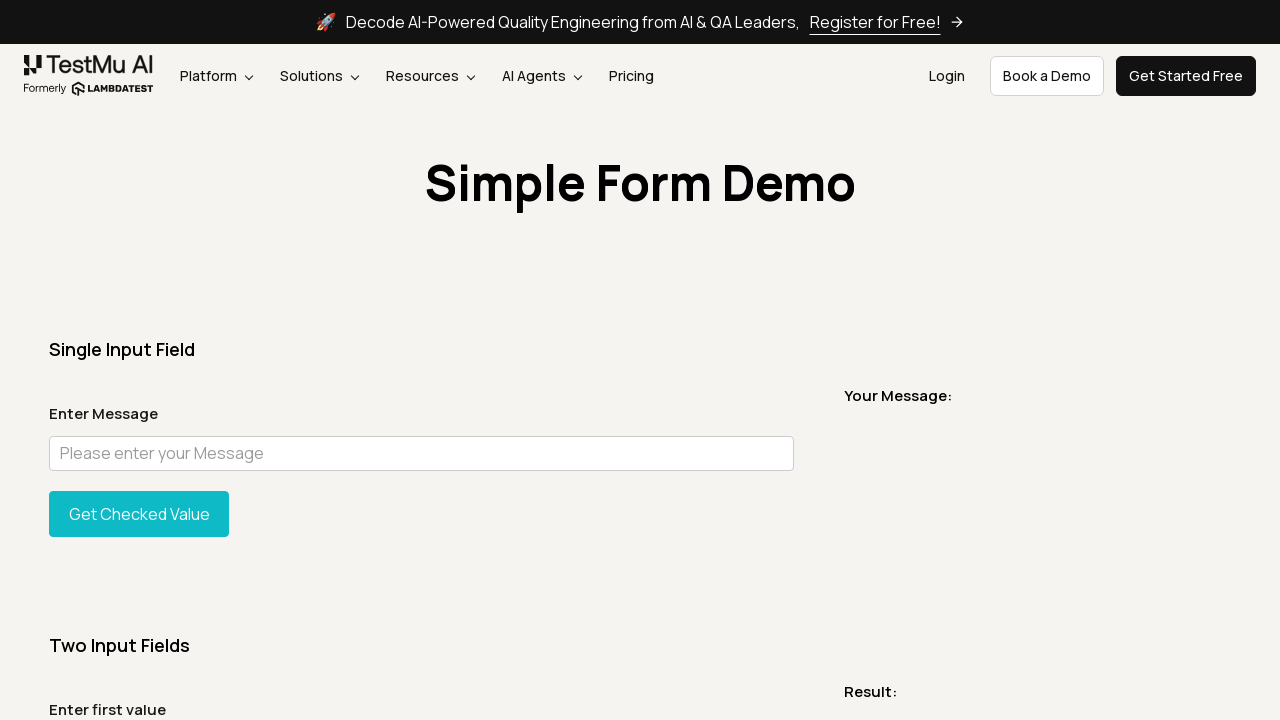

Filled input field with 'test message' on (//input[@id='user-message'])[1]
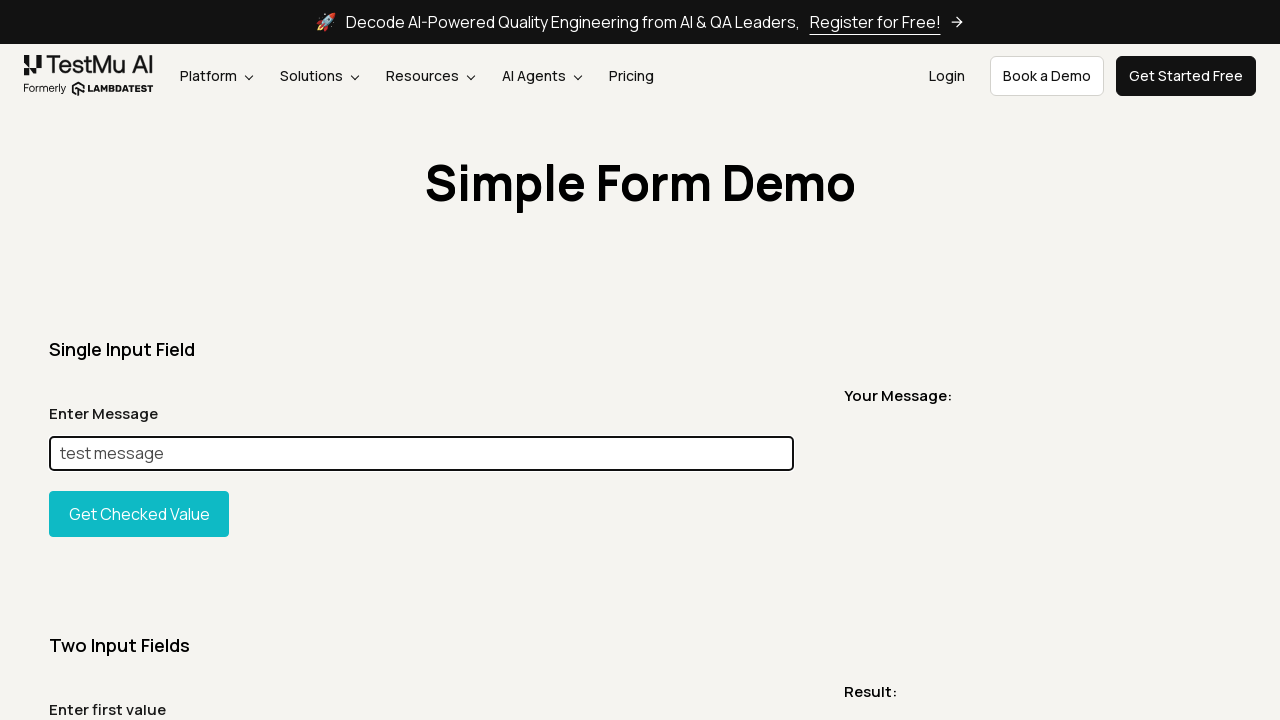

Clicked the check value button at (139, 514) on (//button[@type='button'])[1]
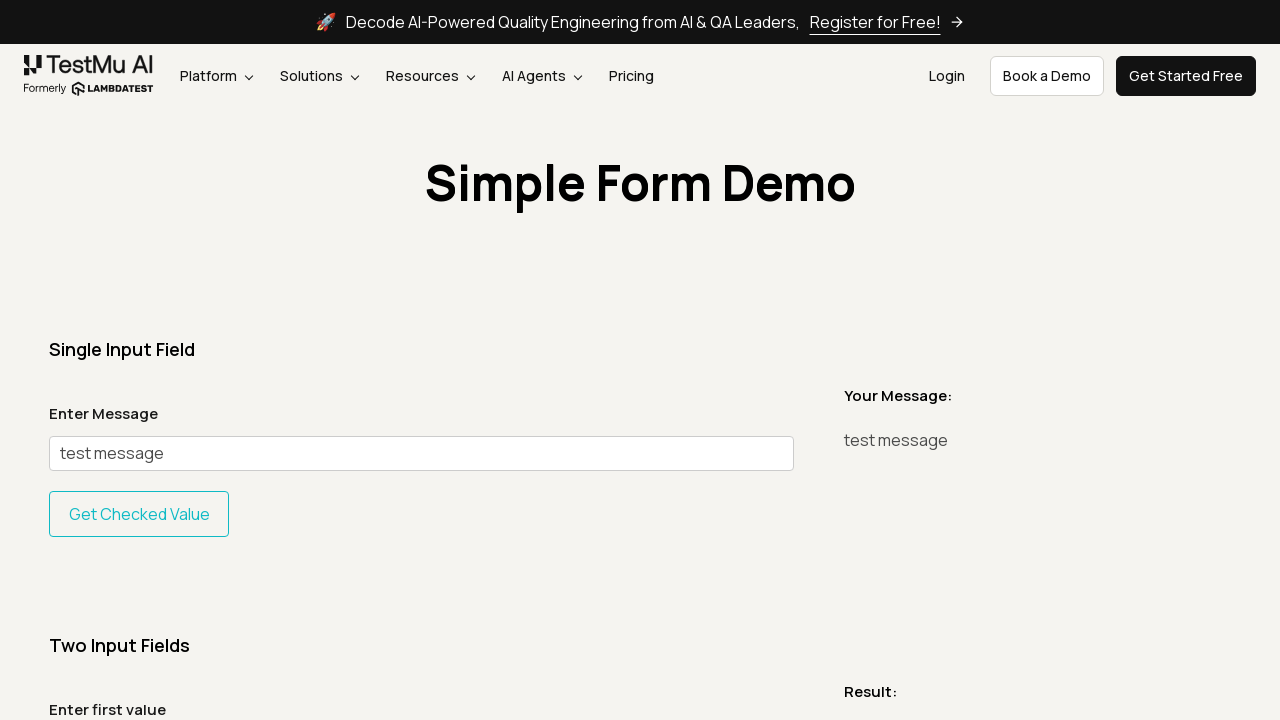

Result message appeared on page
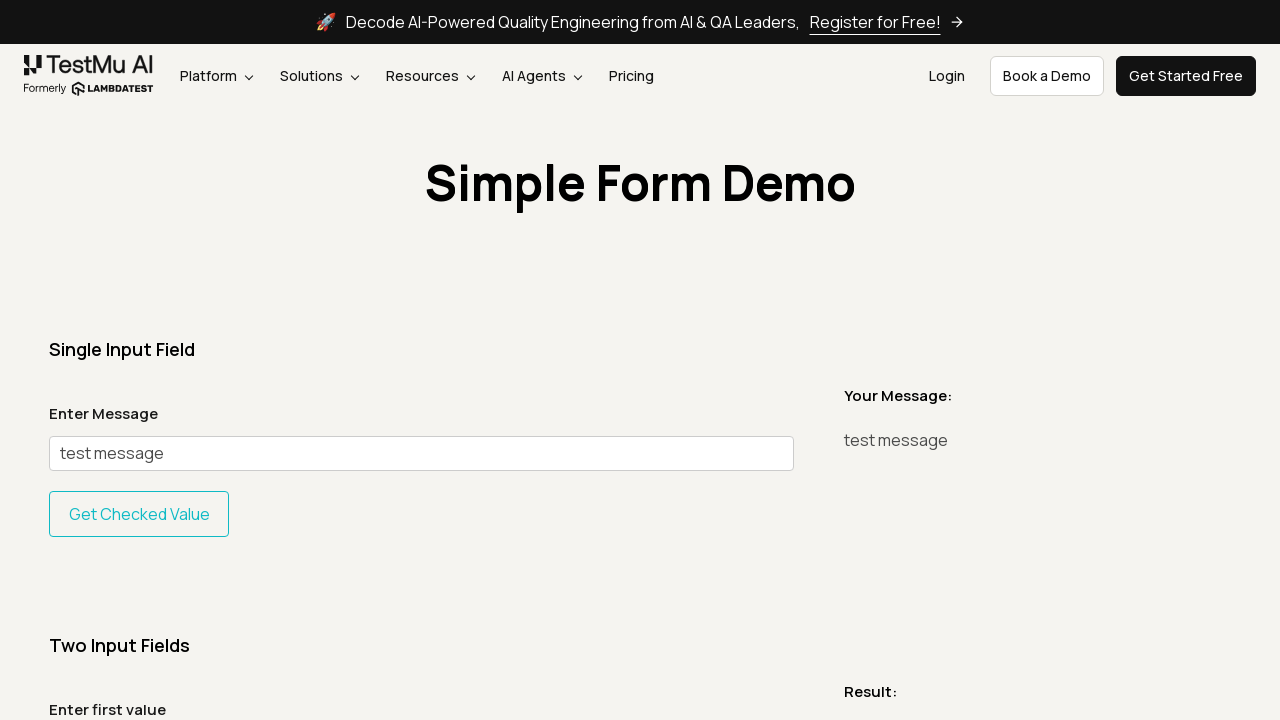

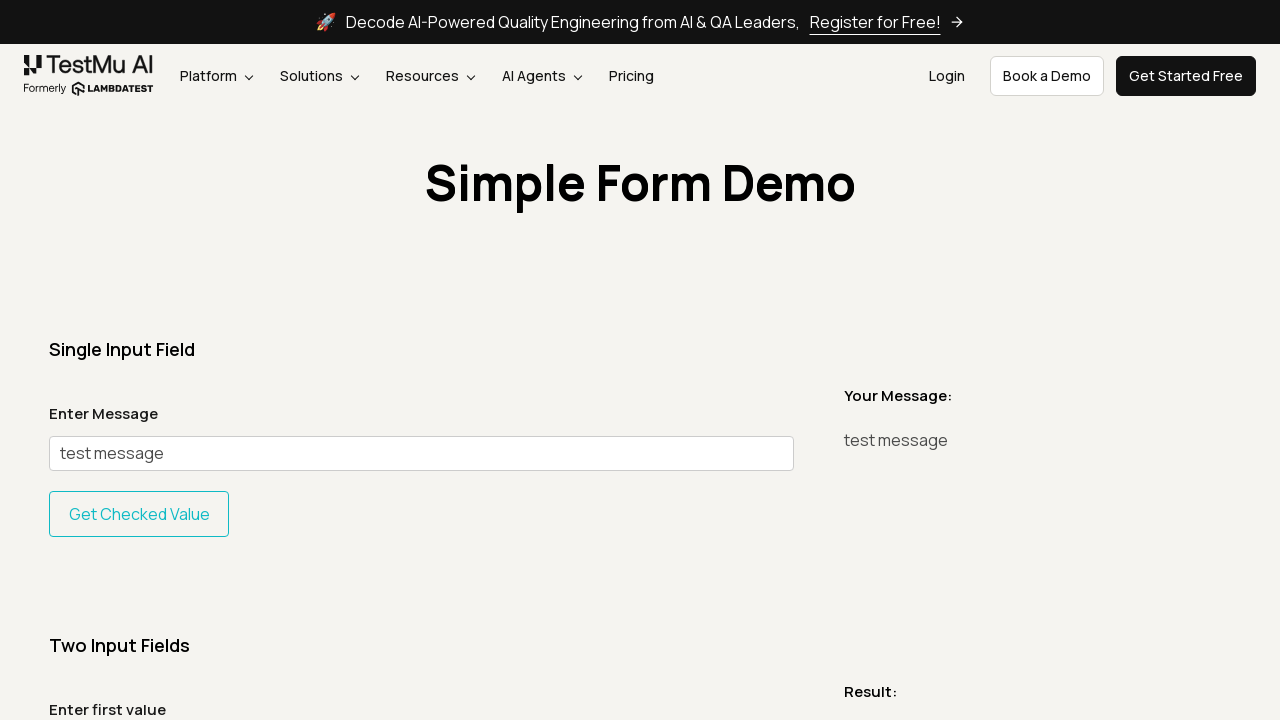